Tests dynamic content loading by clicking a Start button and verifying that "Hello World!" text appears after waiting for it to become visible.

Starting URL: https://the-internet.herokuapp.com/dynamic_loading/1

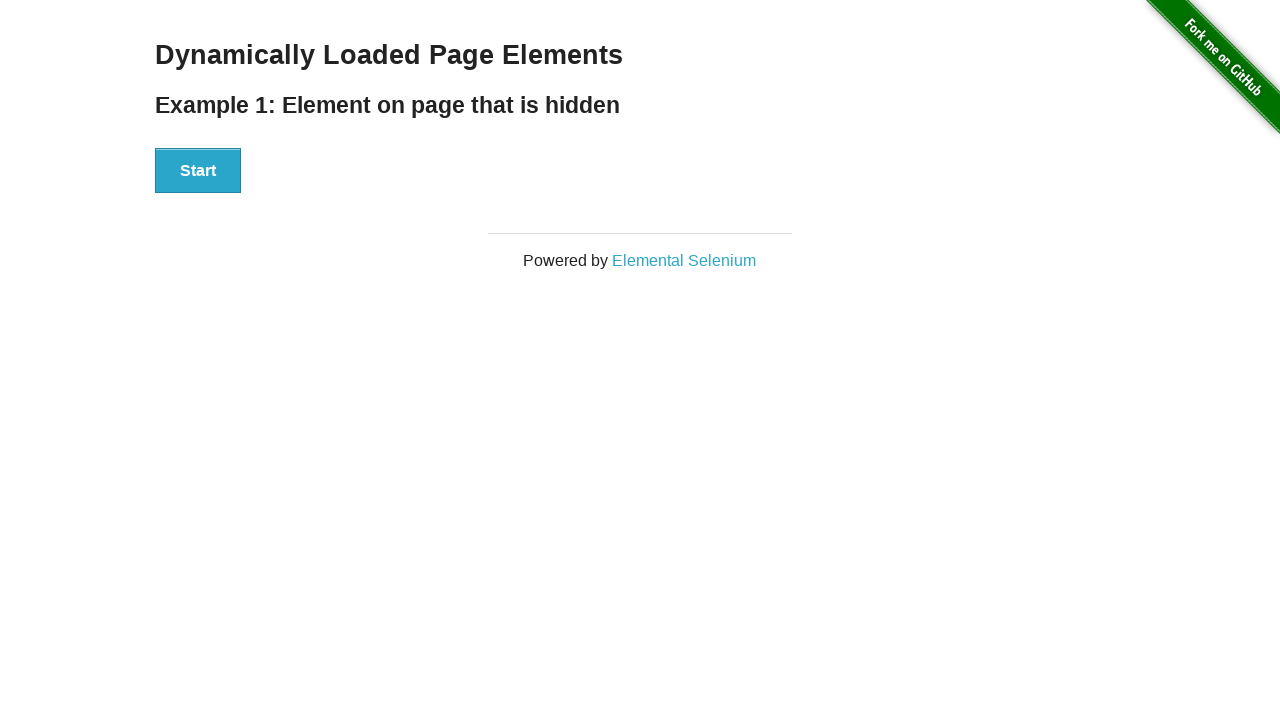

Clicked the Start button at (198, 171) on xpath=//button
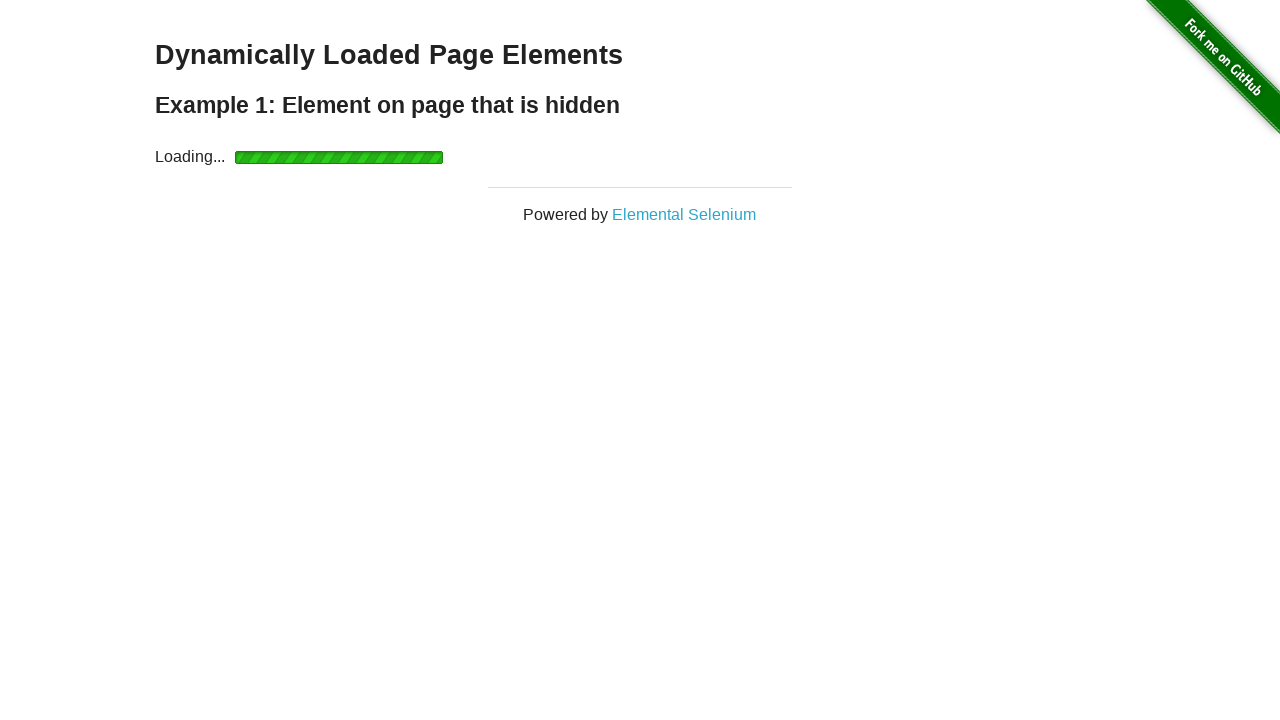

Waited for Hello World text to become visible
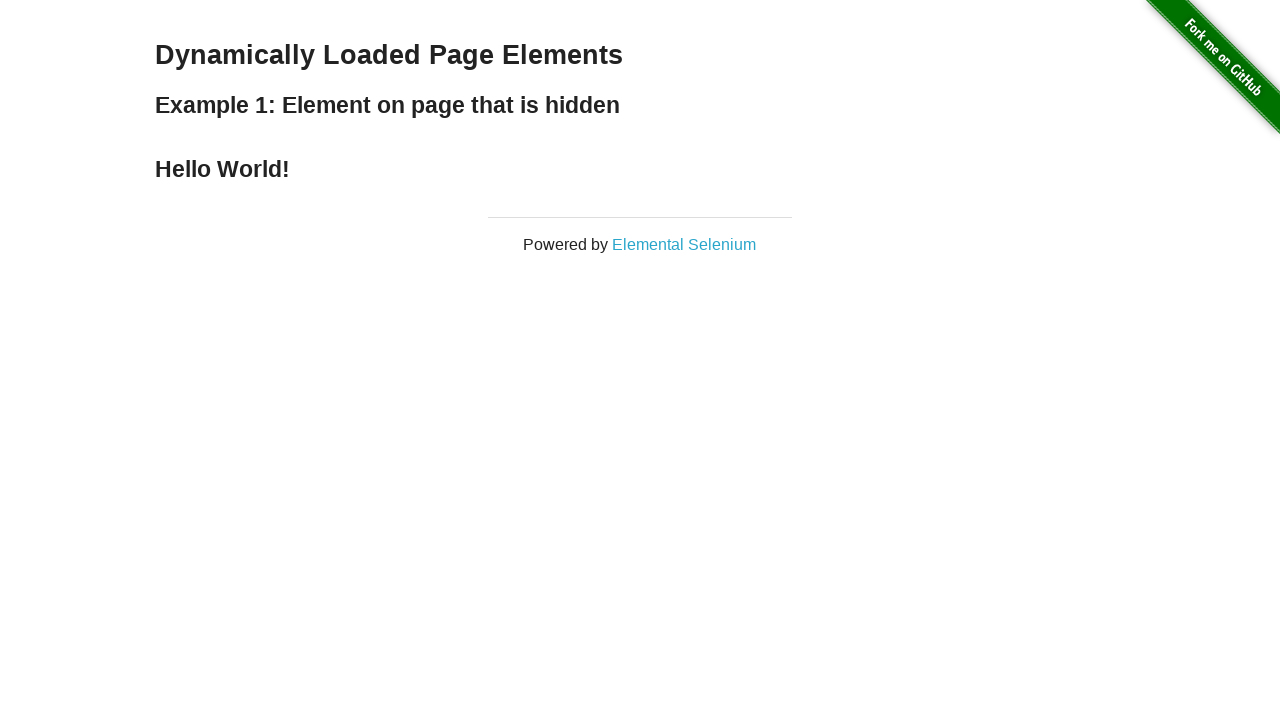

Located the Hello World element
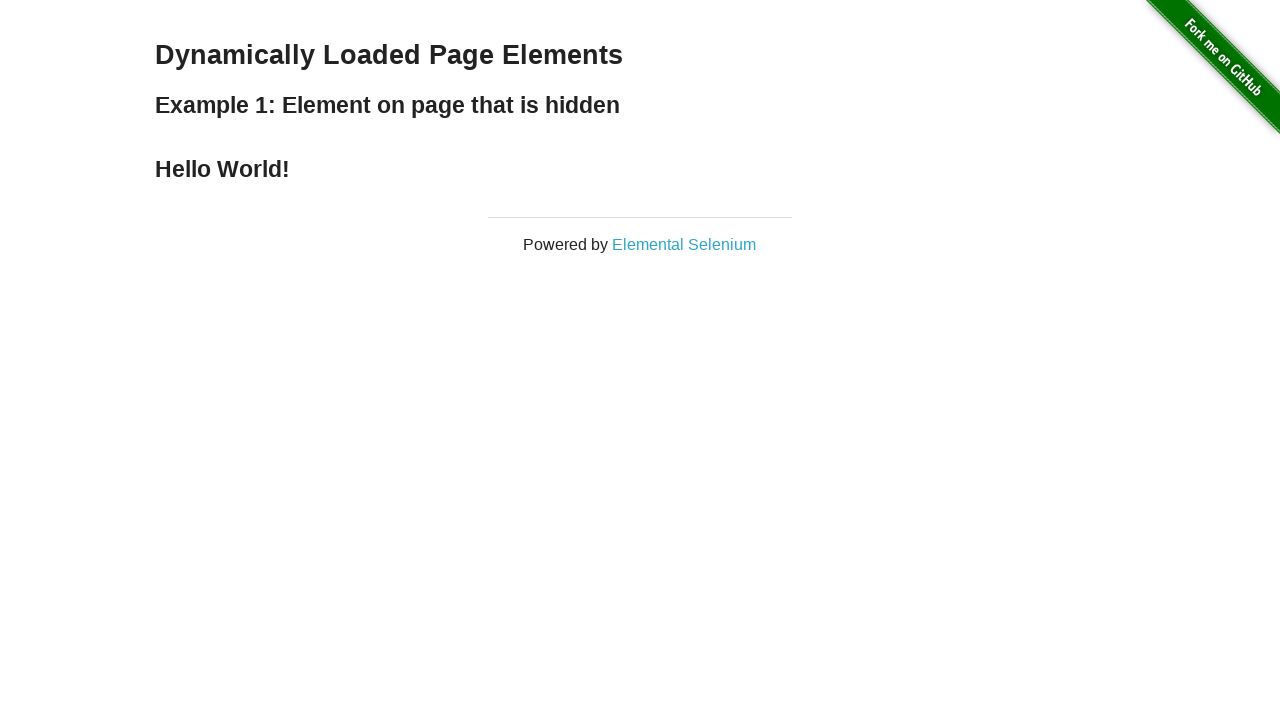

Verified that element contains 'Hello World!' text
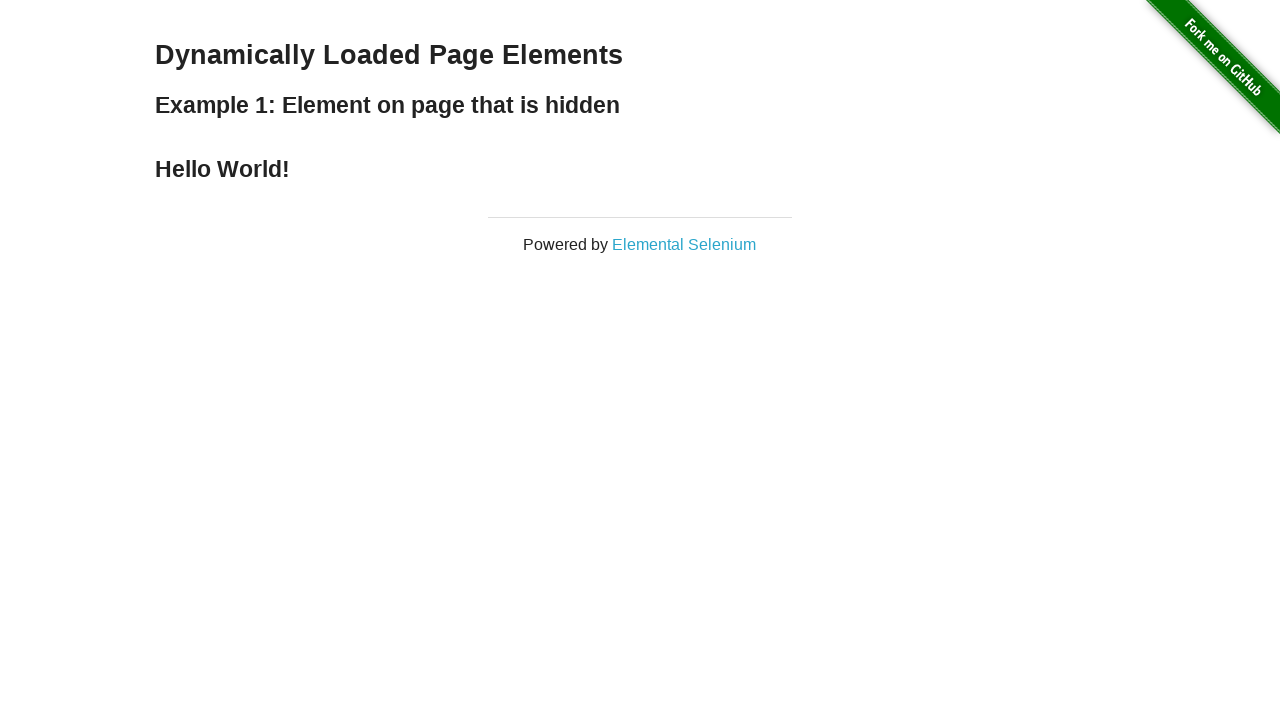

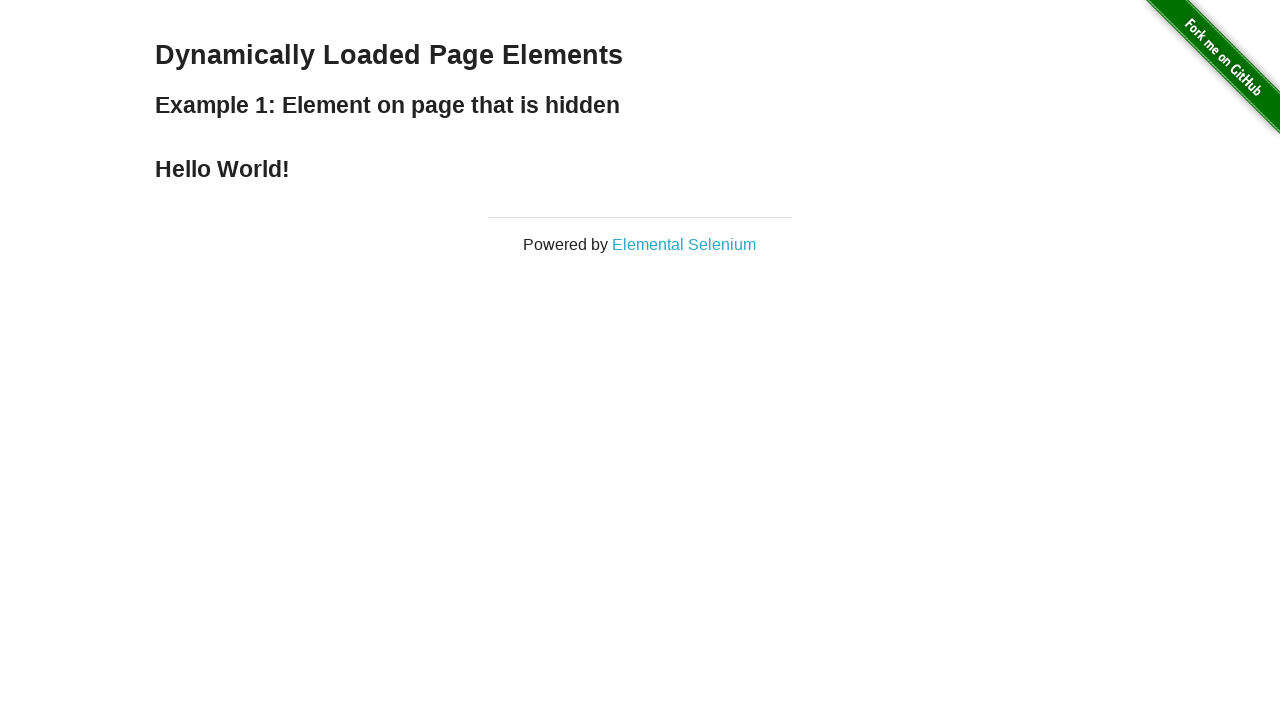